Tests adding a Sony vaio i5 product to the cart, accepting the alert, and verifying the product appears in the cart

Starting URL: https://www.demoblaze.com/

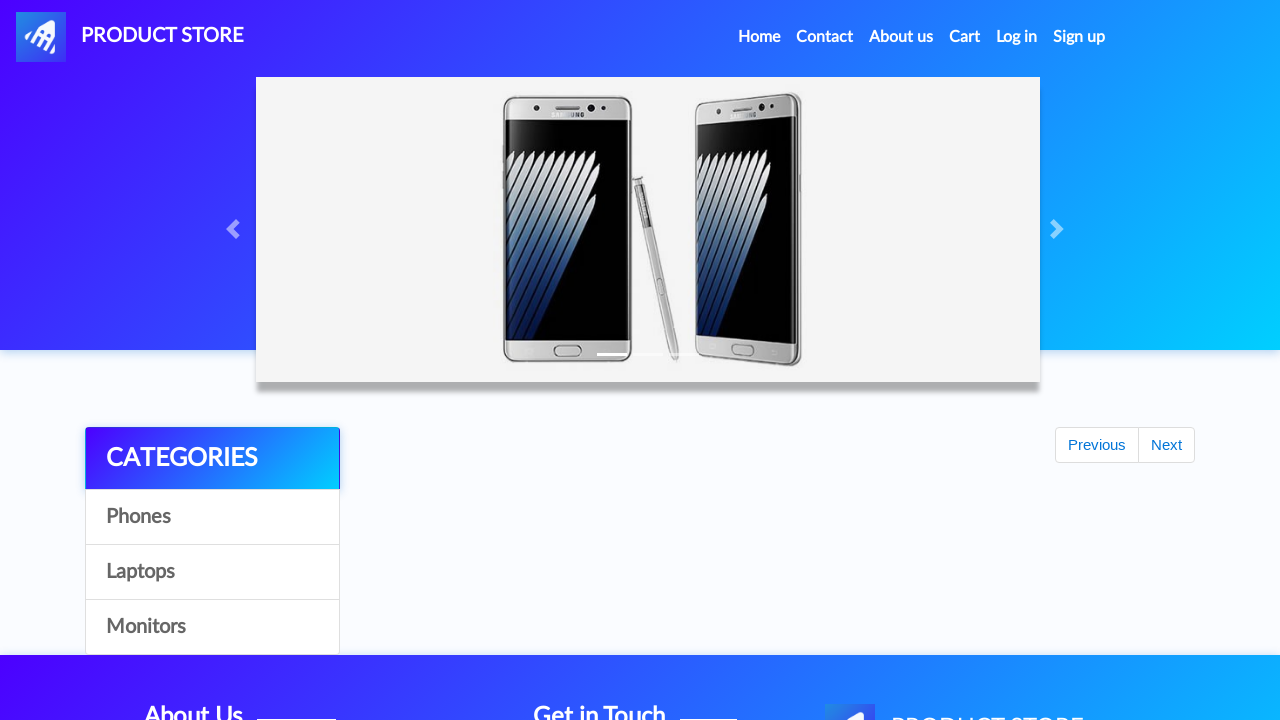

Waited for product list to load
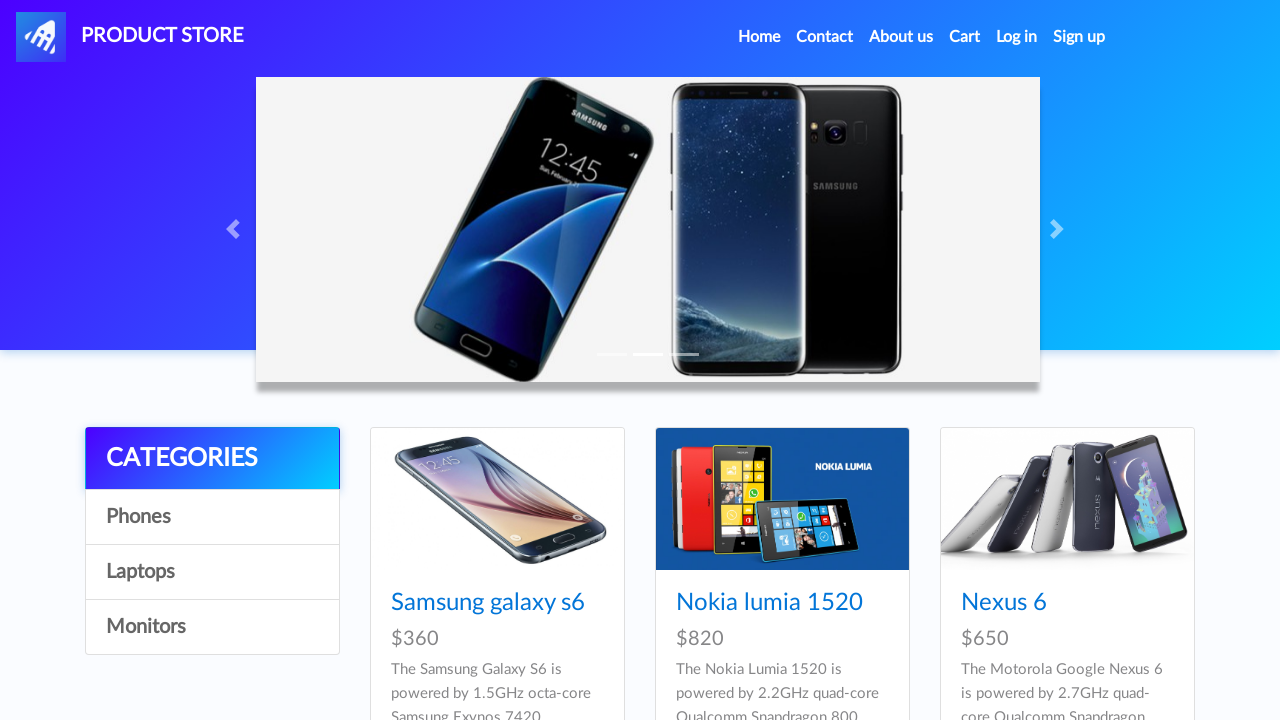

Clicked on Sony vaio i5 product at (739, 361) on .hrefch:has-text('Sony vaio i5')
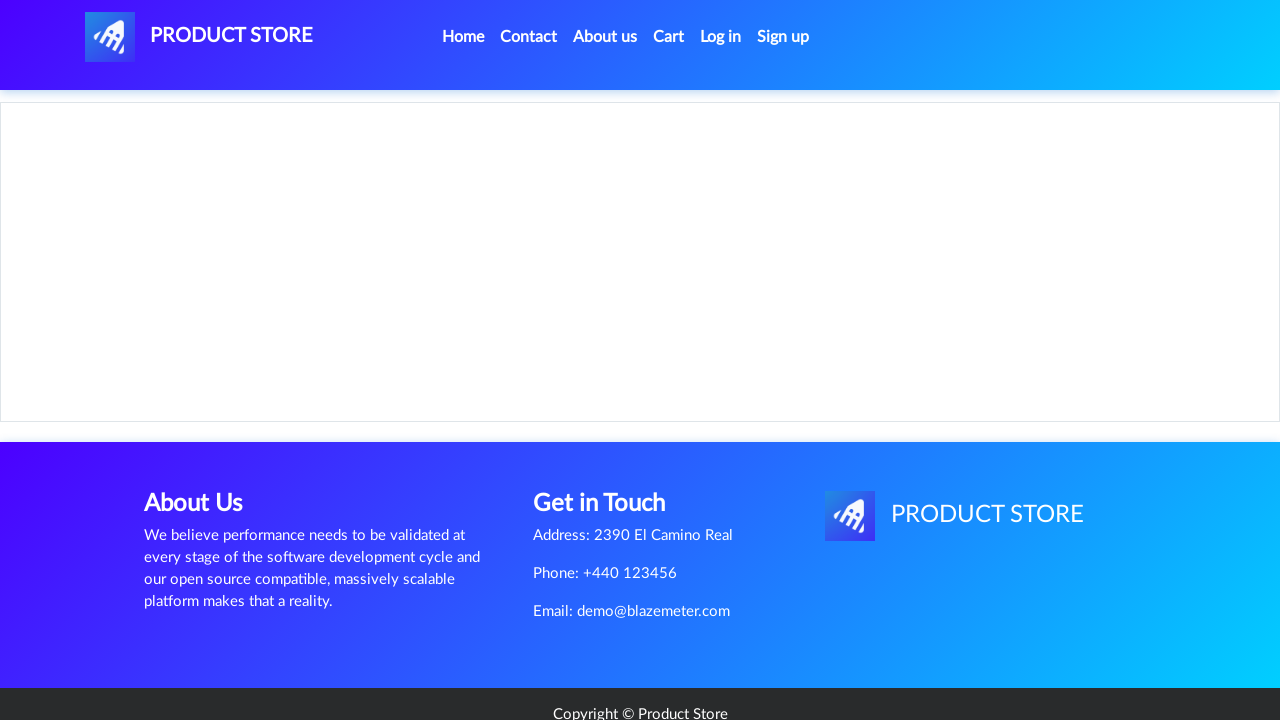

Clicked Add to cart button at (610, 440) on .btn-success
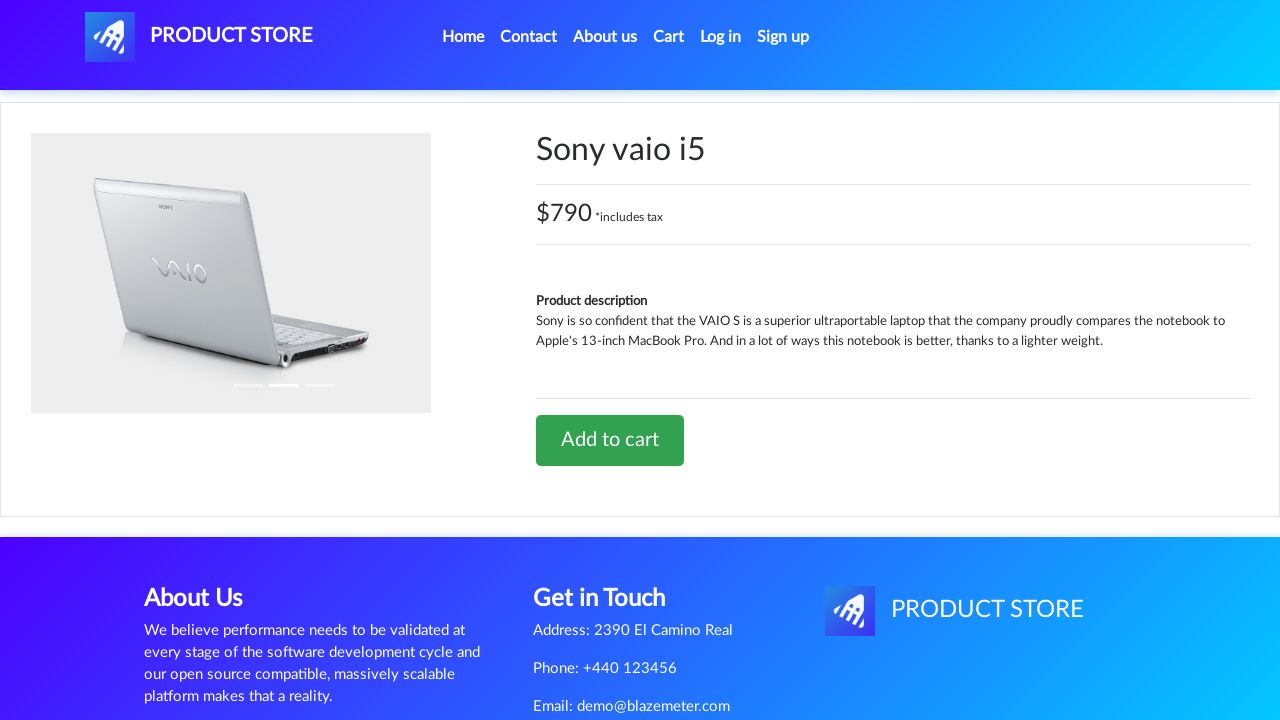

Set up dialog handler to accept alerts
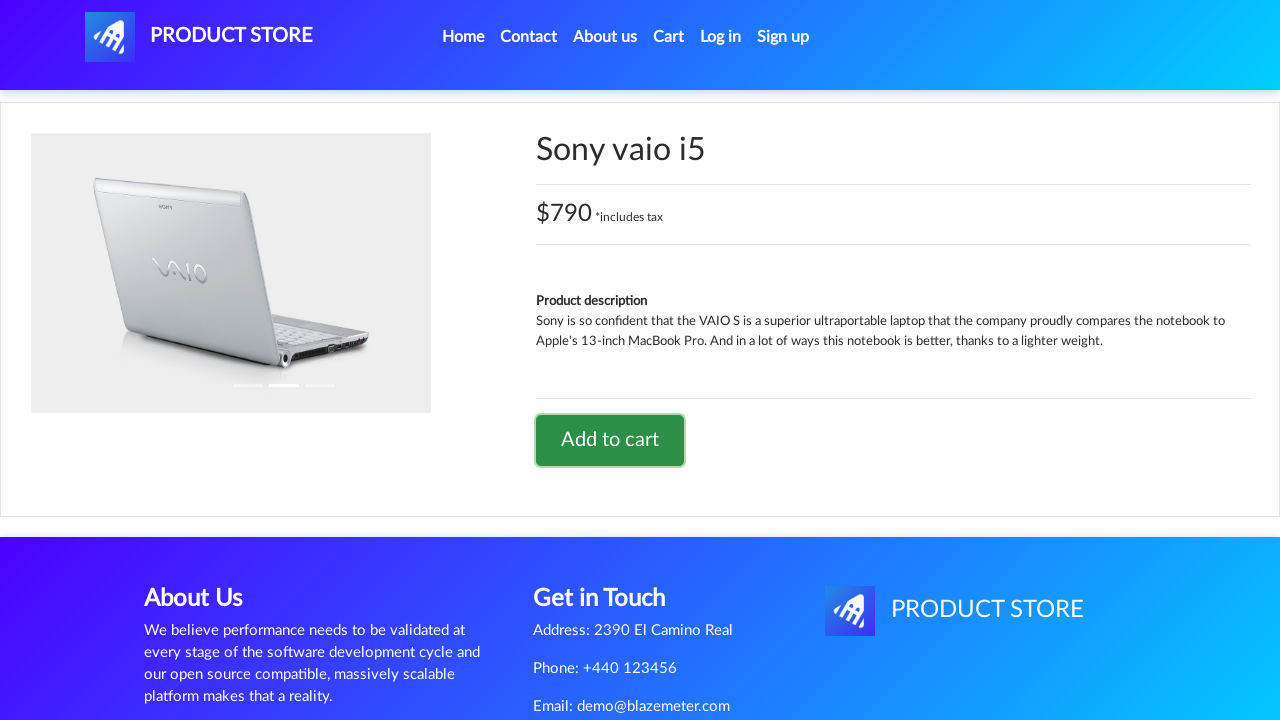

Waited 1 second for alert to be processed
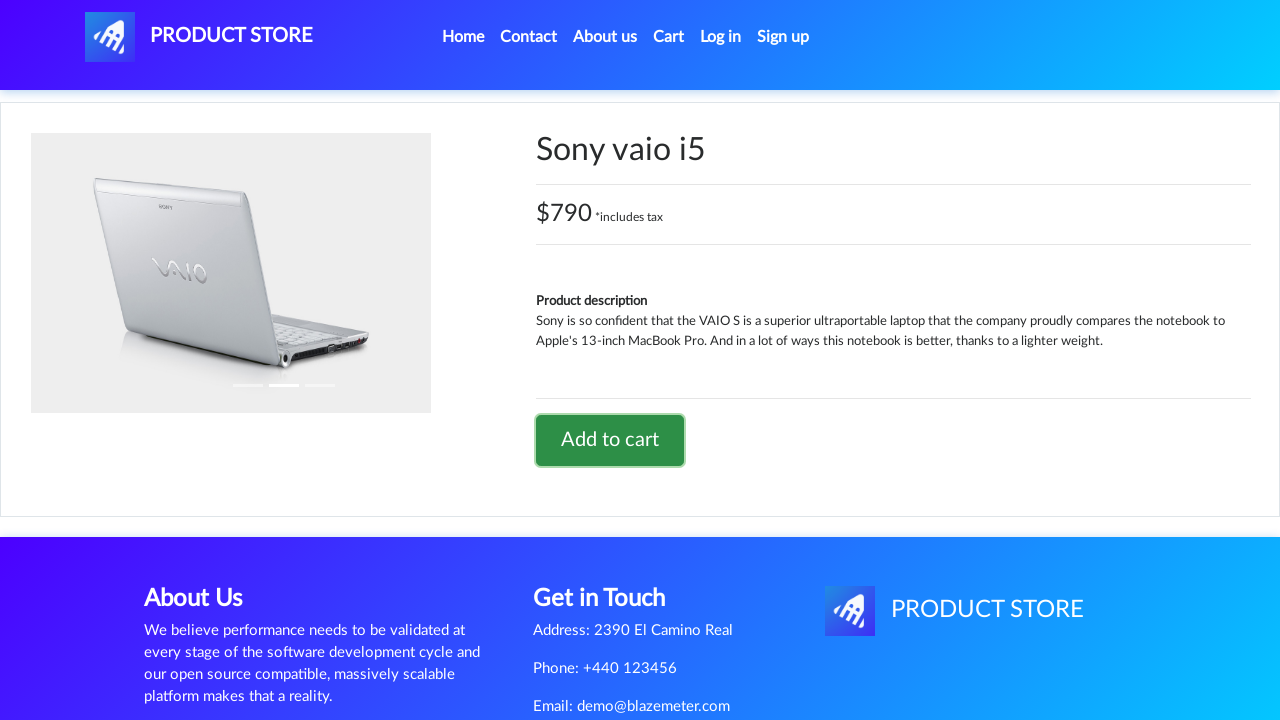

Clicked on cart link to navigate to cart at (669, 37) on #cartur
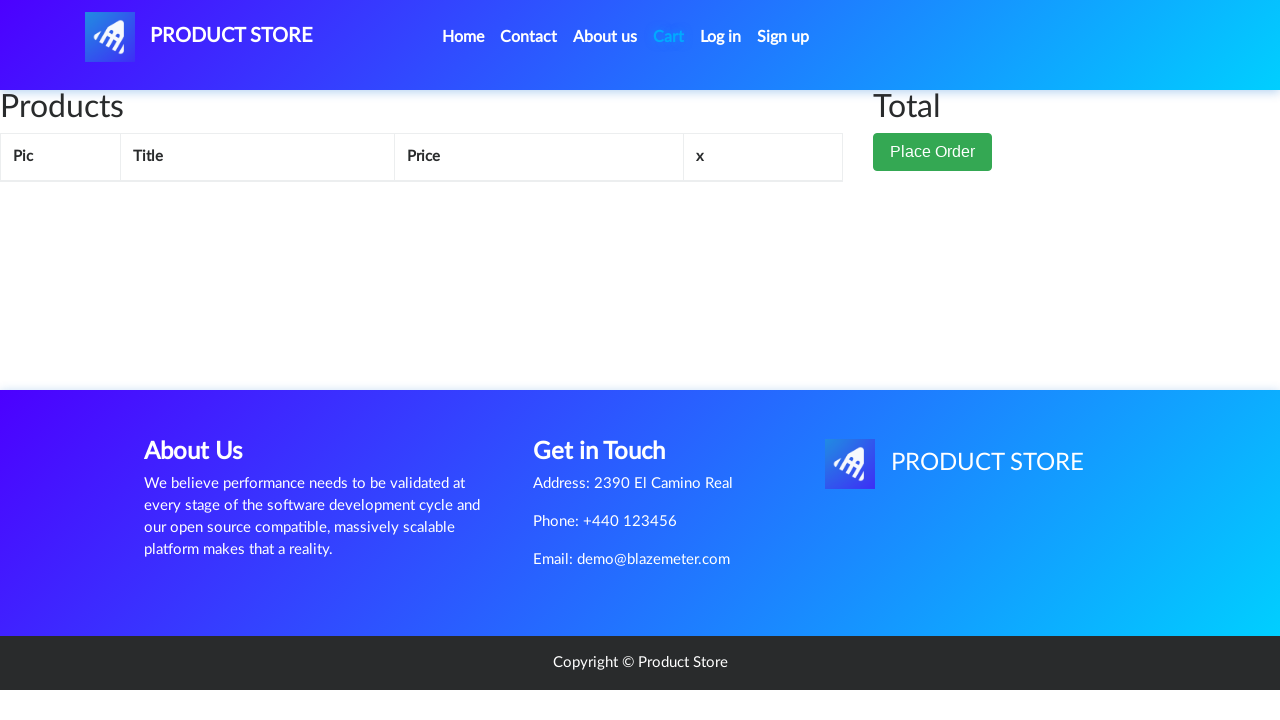

Verified Sony vaio i5 product appears in cart
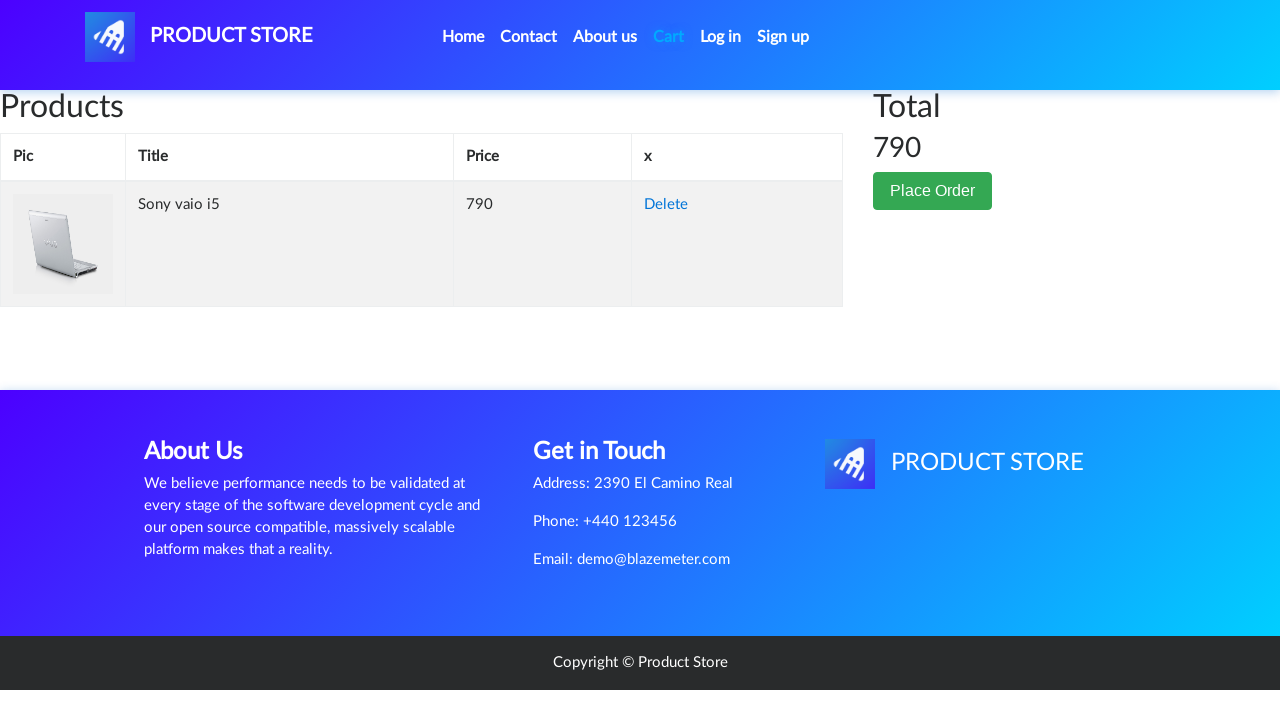

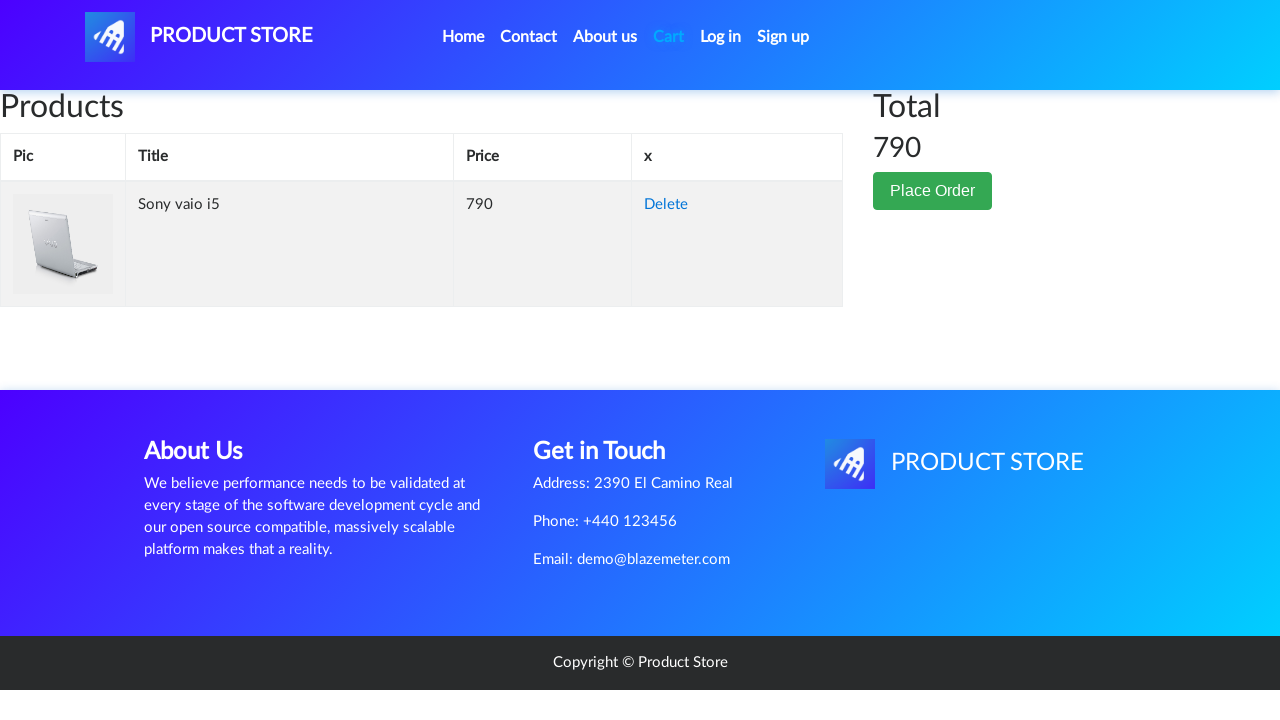